Navigates to the Selenium website and scrolls to the News section

Starting URL: https://selenium.dev

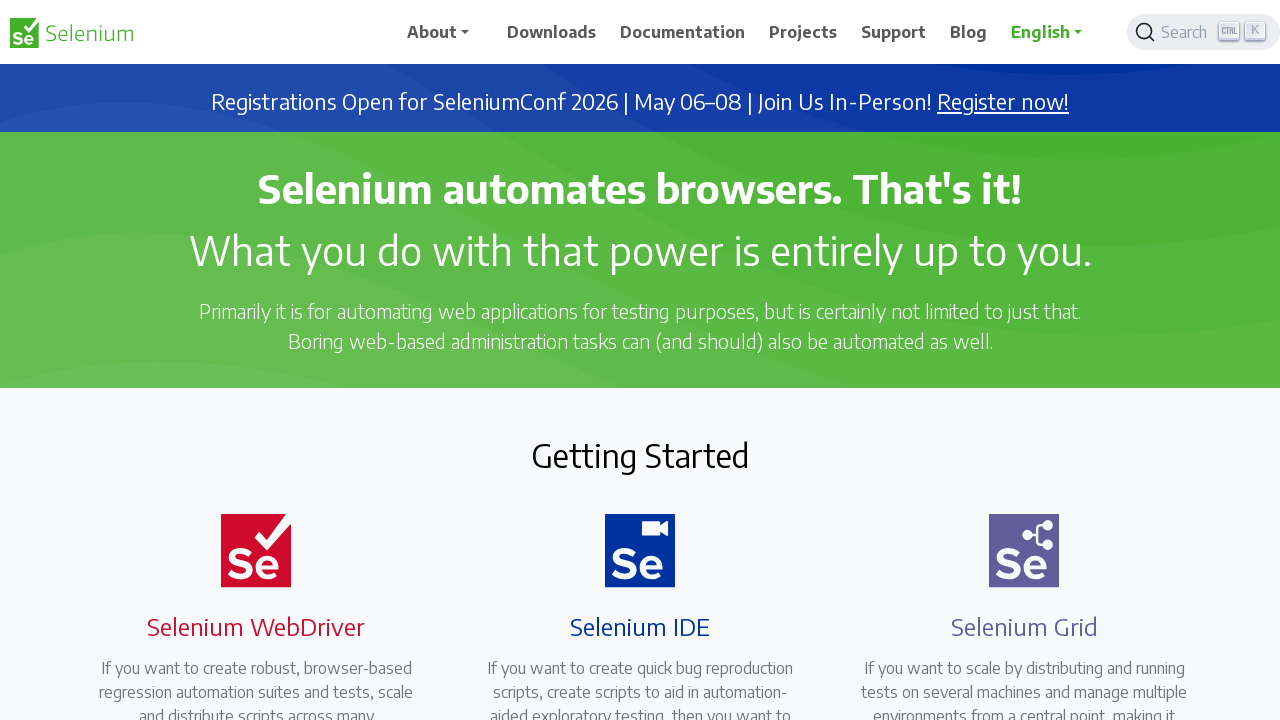

Located News heading element on Selenium website
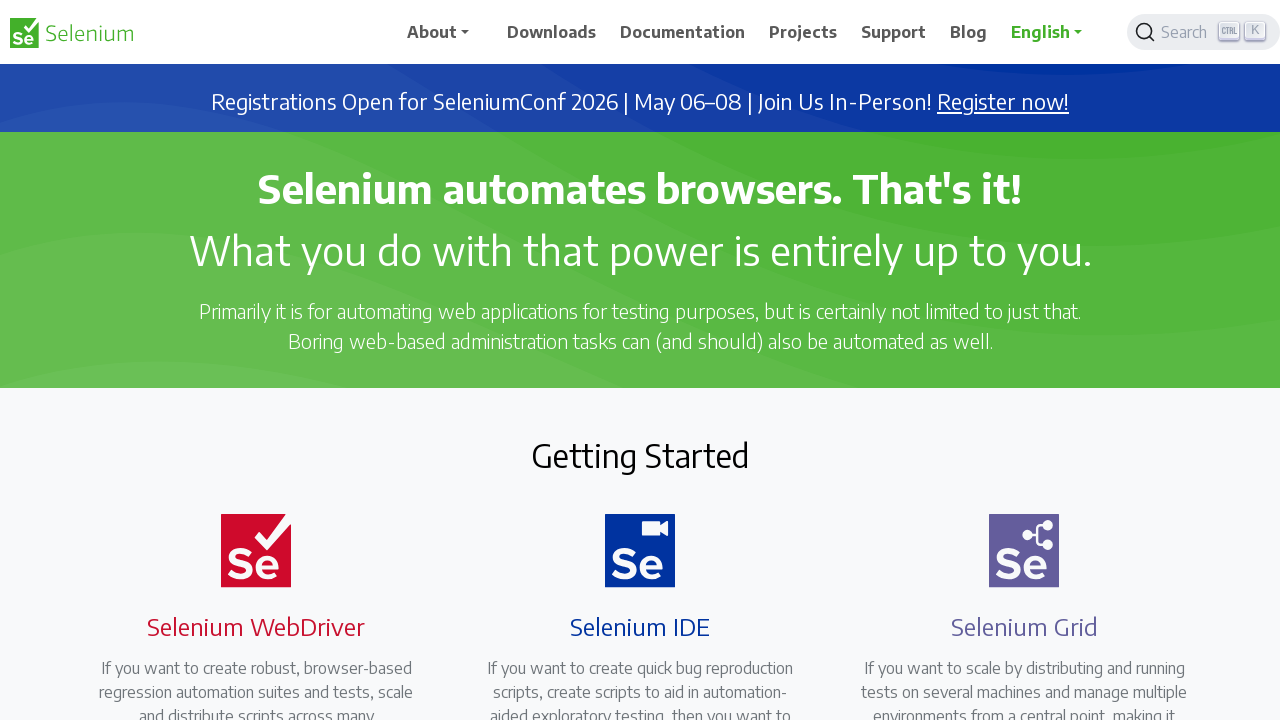

Scrolled to News section
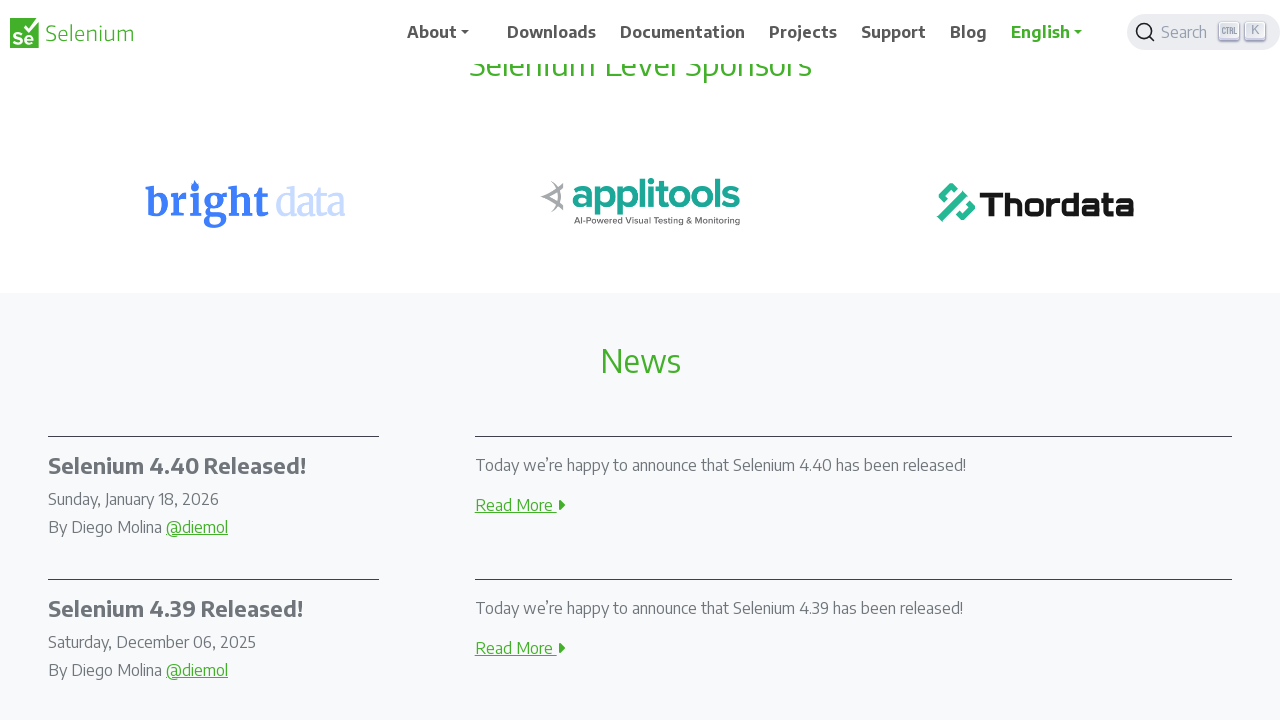

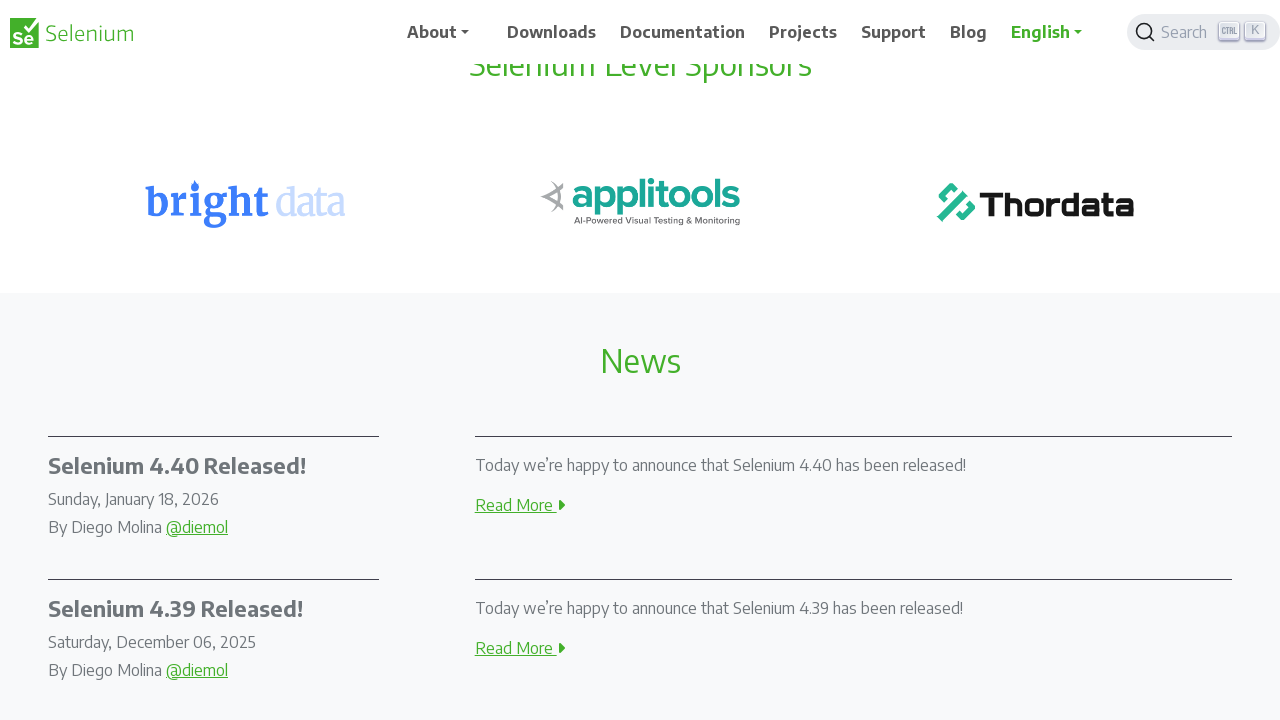